Tests shoe size checker with an invalid size (50) and verifies the error message indicates the size is not available

Starting URL: https://lm.skillbox.cc/qa_tester/module03/practice1/

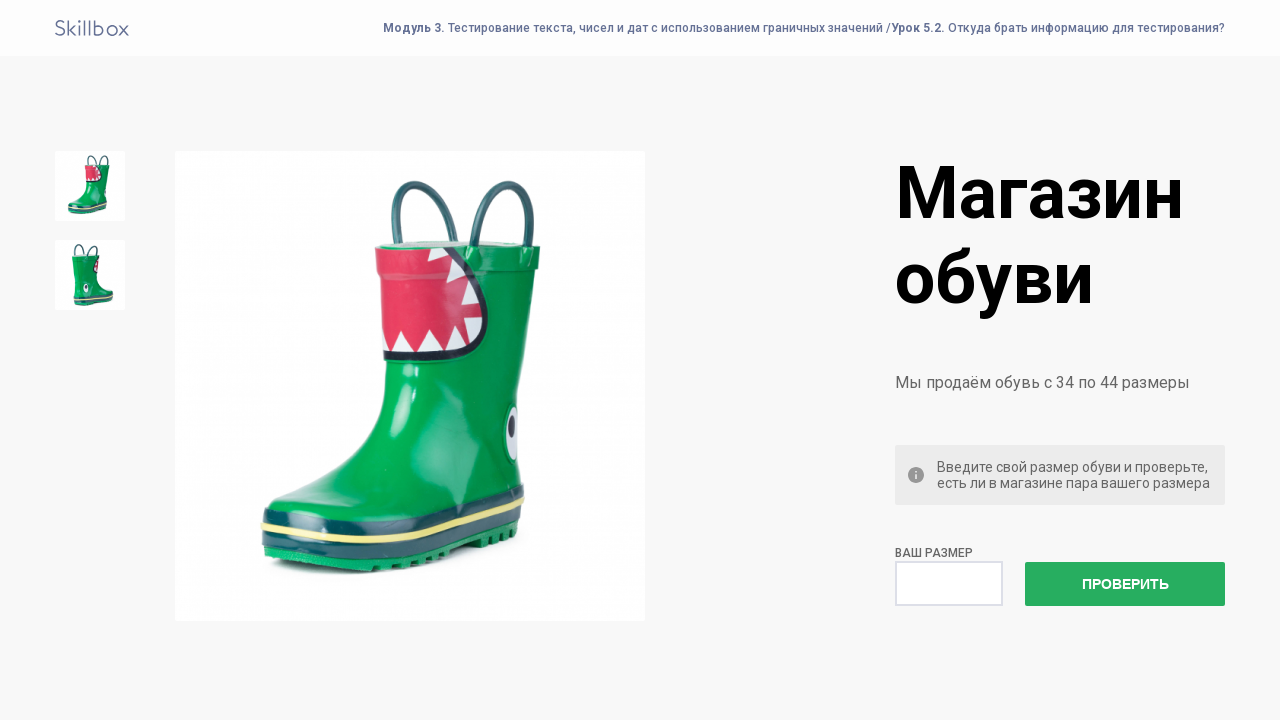

Entered invalid shoe size '50' in the check field on input[name='check']
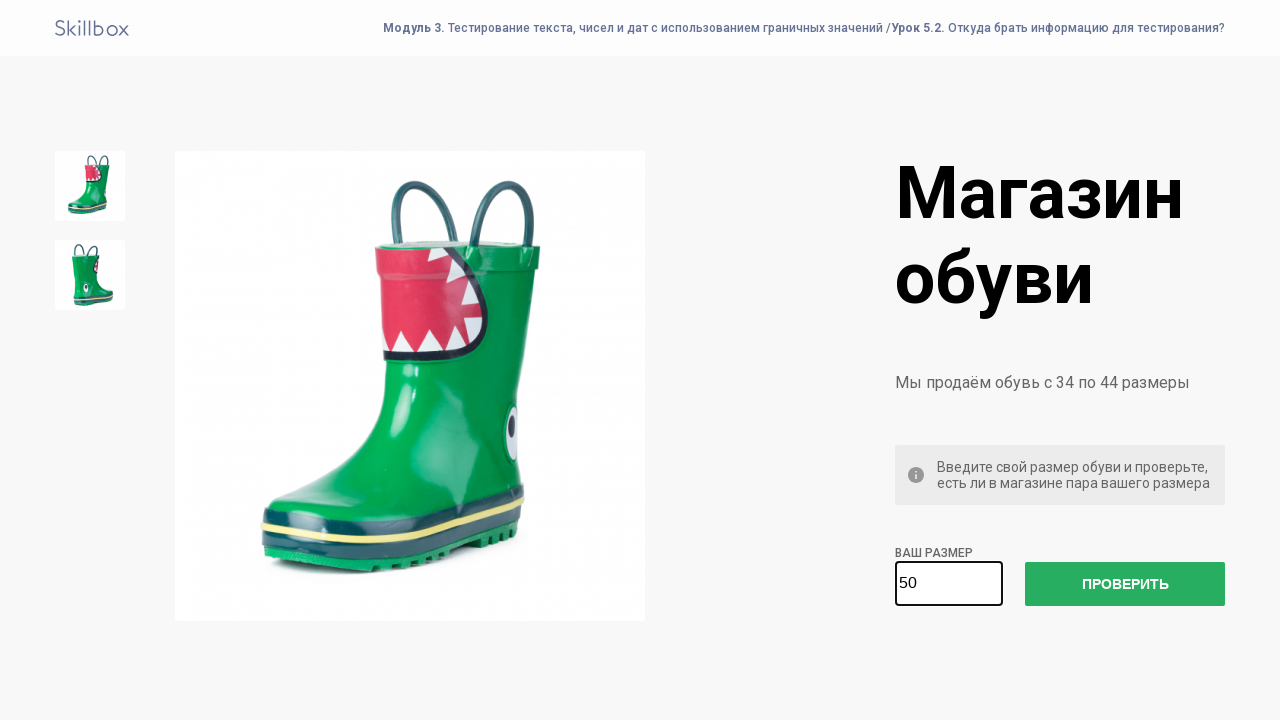

Clicked the check size button to validate the shoe size at (1125, 584) on #check-size-button
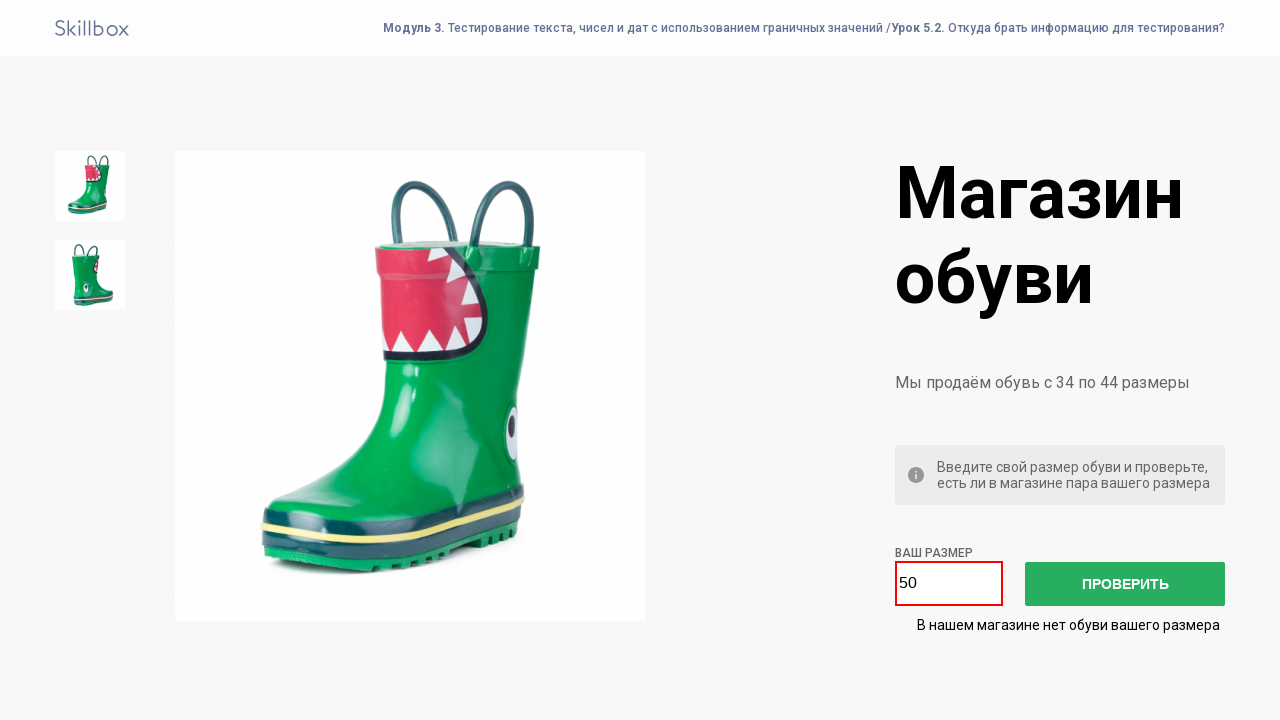

Error message appeared indicating size 50 is not available
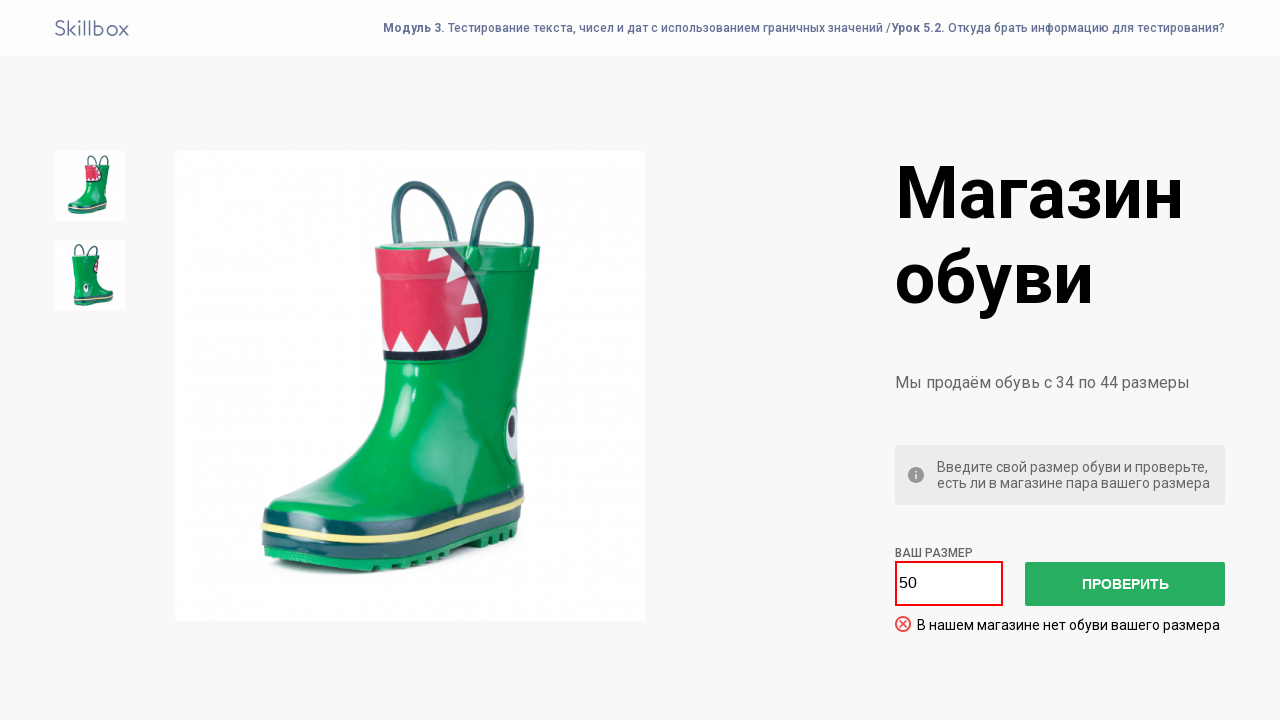

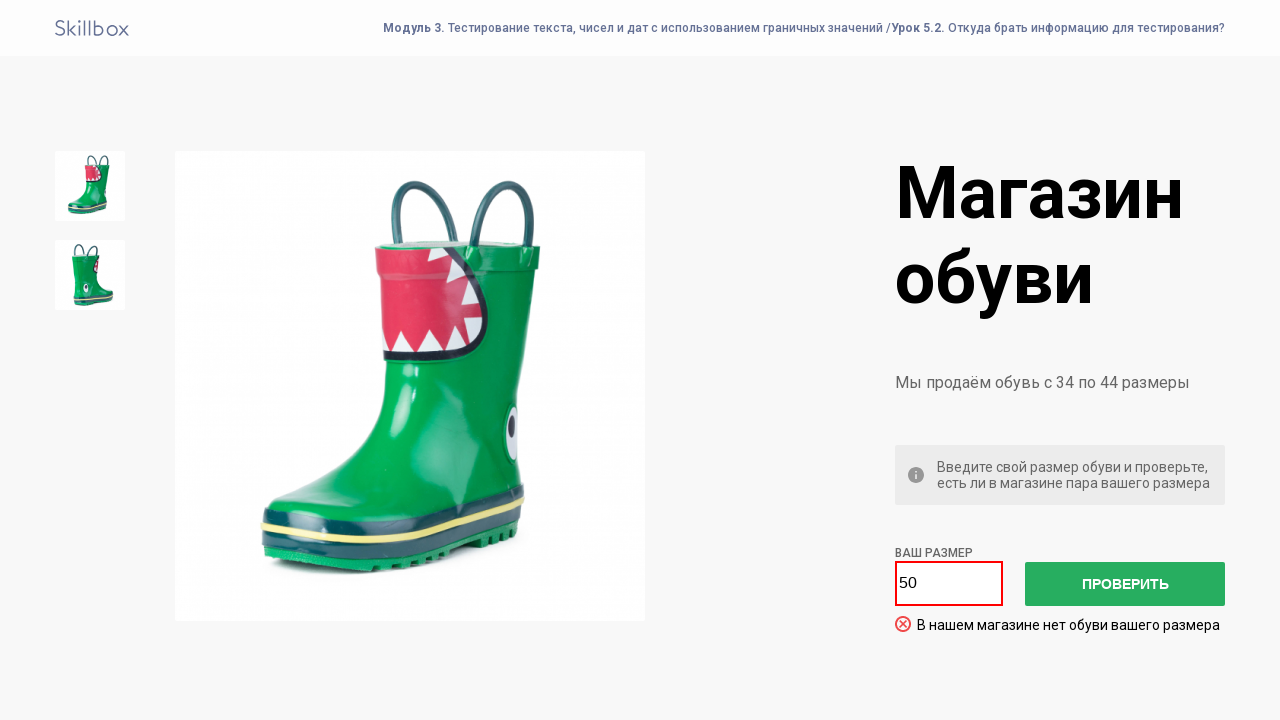